Tests child window/tab handling by clicking a link that opens a new page, extracting text from the new page, and using it in the original page

Starting URL: https://rahulshettyacademy.com/loginpagePractise/

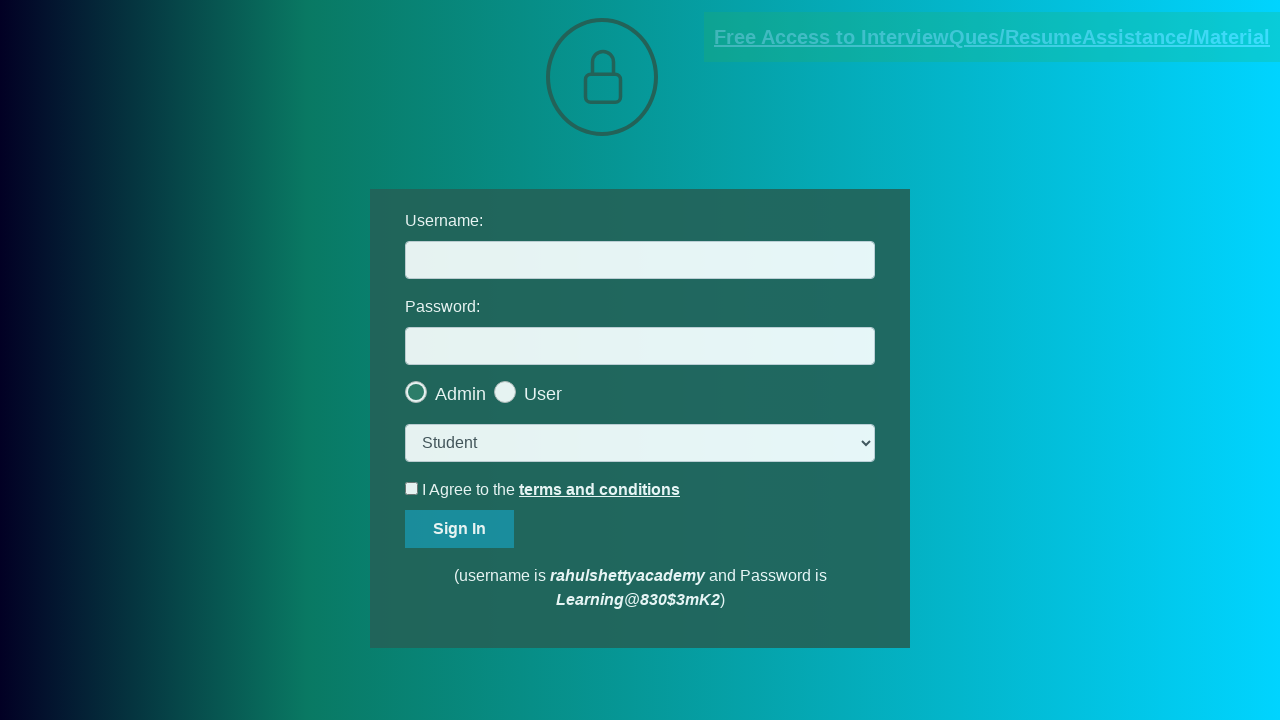

Clicked documents request link to open new tab at (992, 37) on [href*='documents-request']
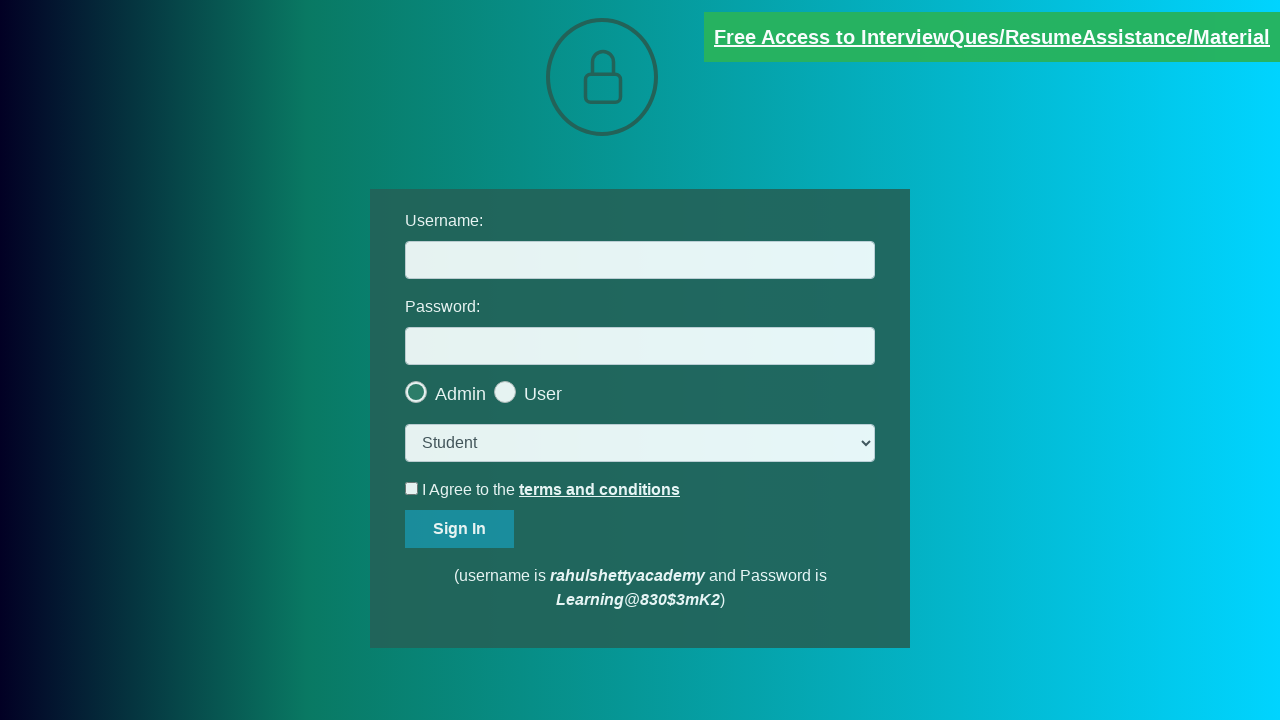

New page/tab opened and captured
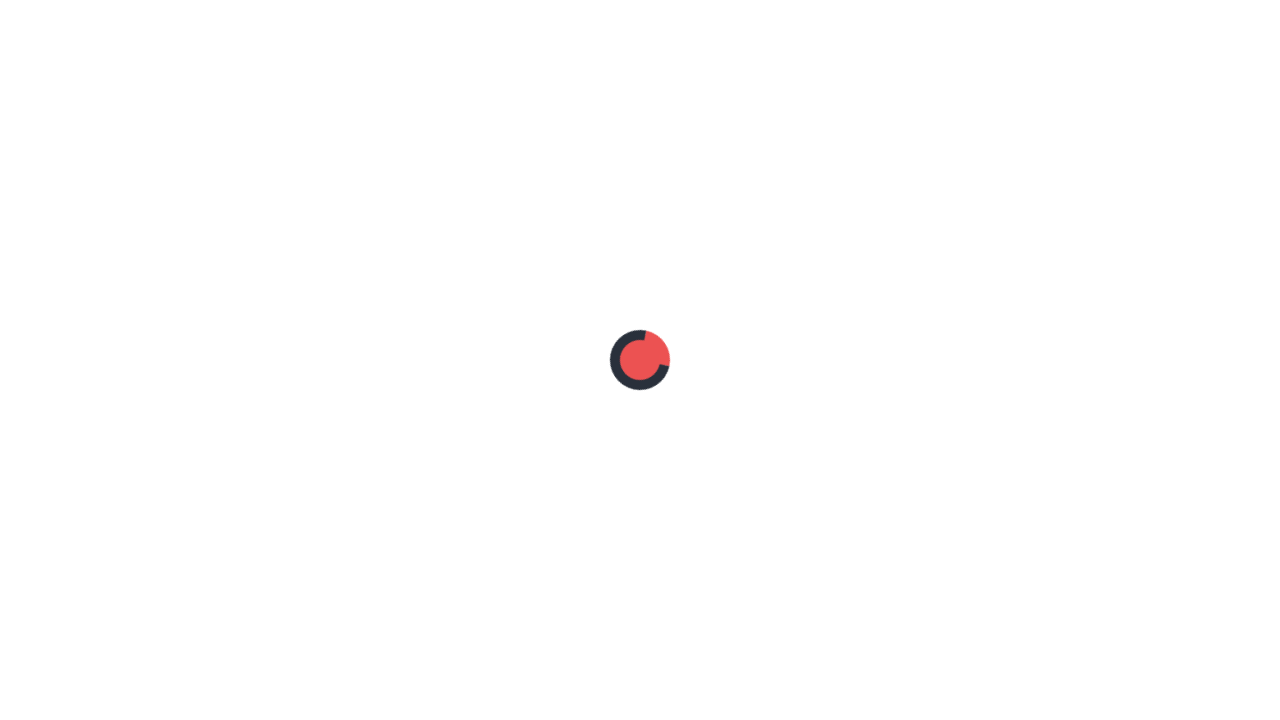

New page finished loading
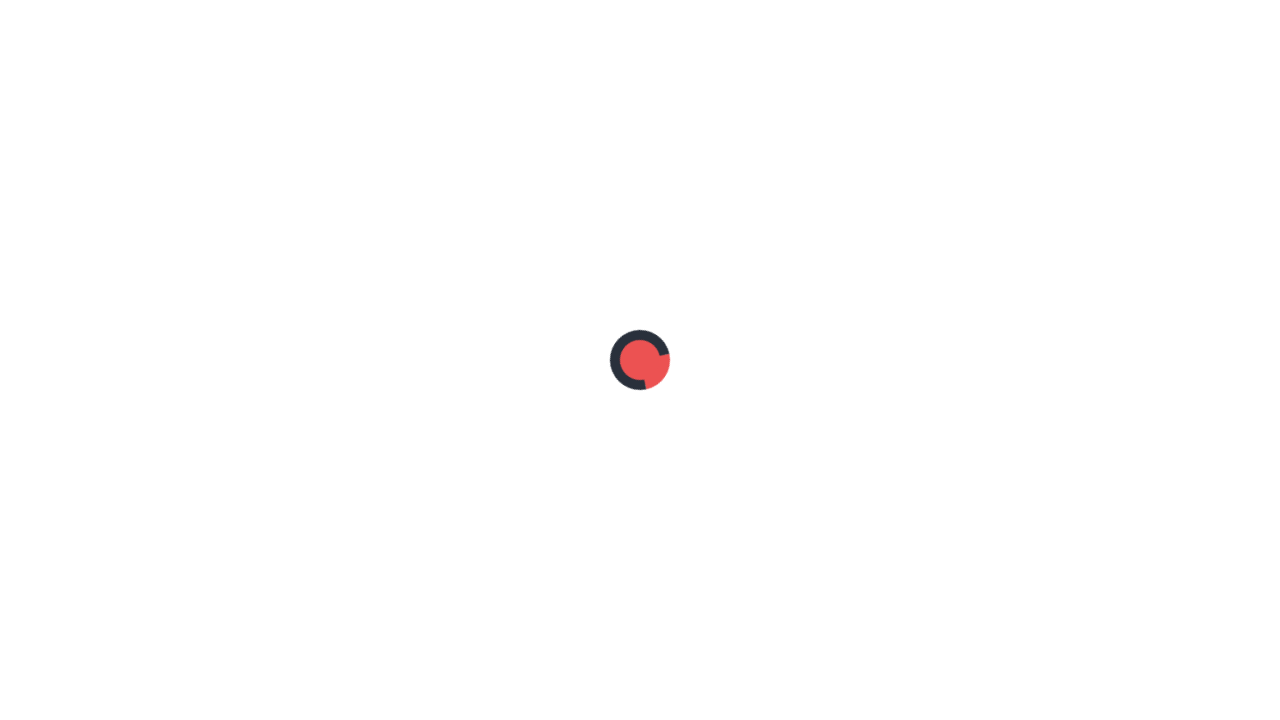

Extracted text content from .red element on new page
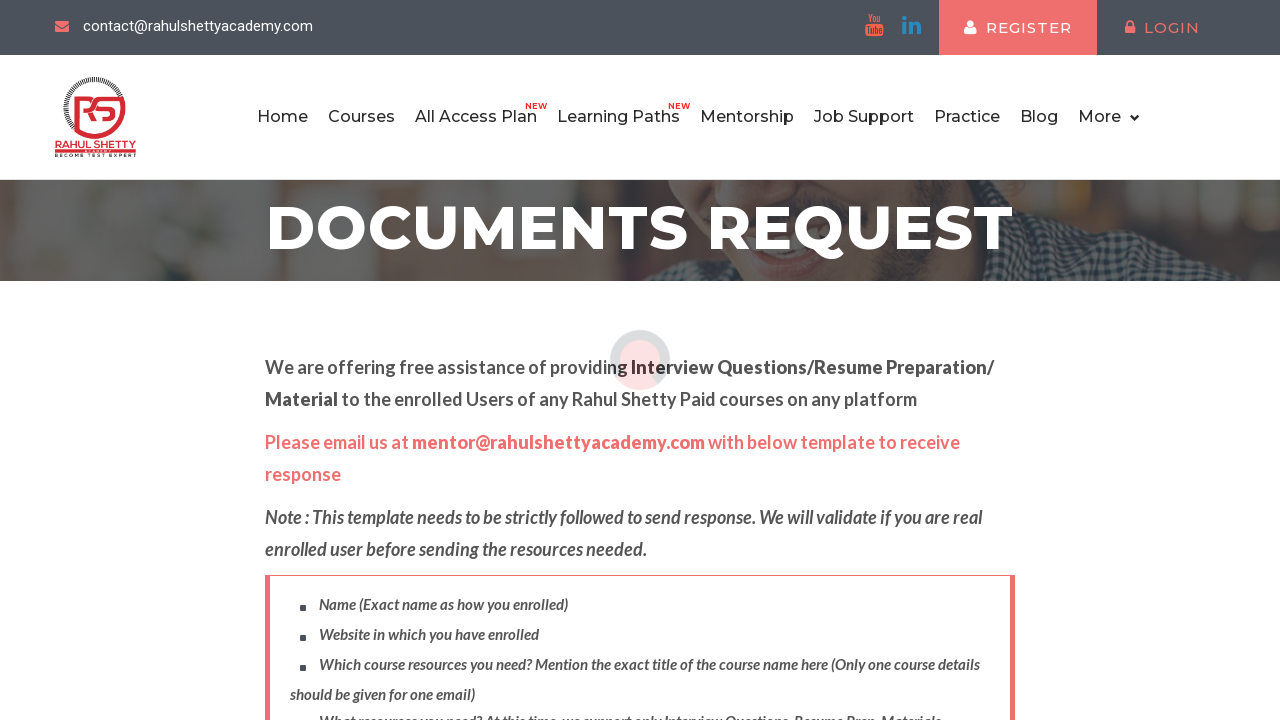

Parsed domain from extracted text: rahulshettyacademy.com
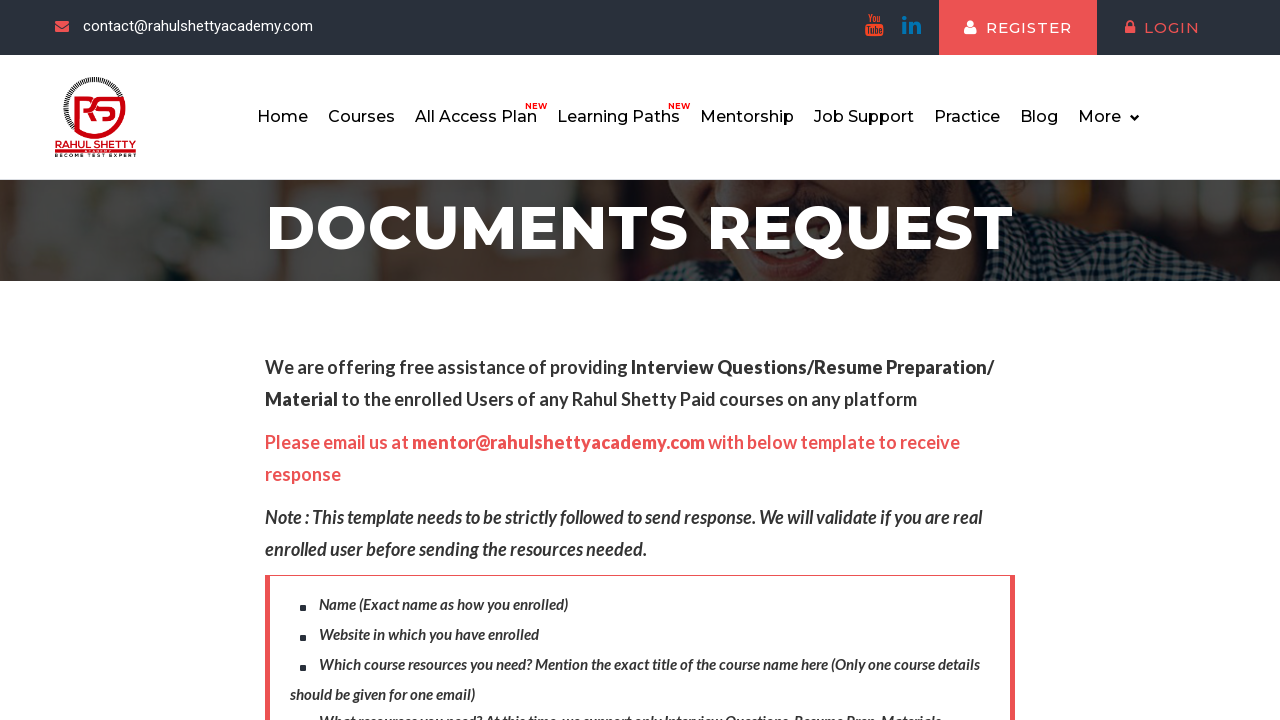

Filled username field with extracted domain: rahulshettyacademy.com on #username
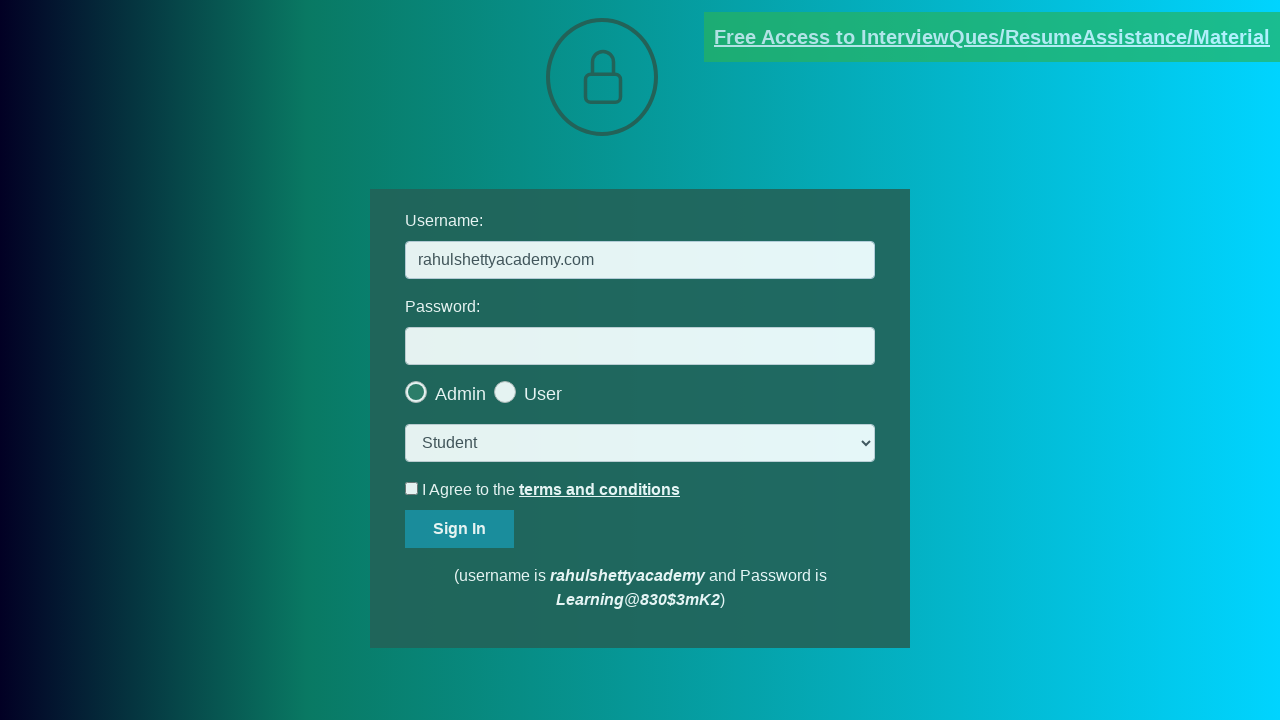

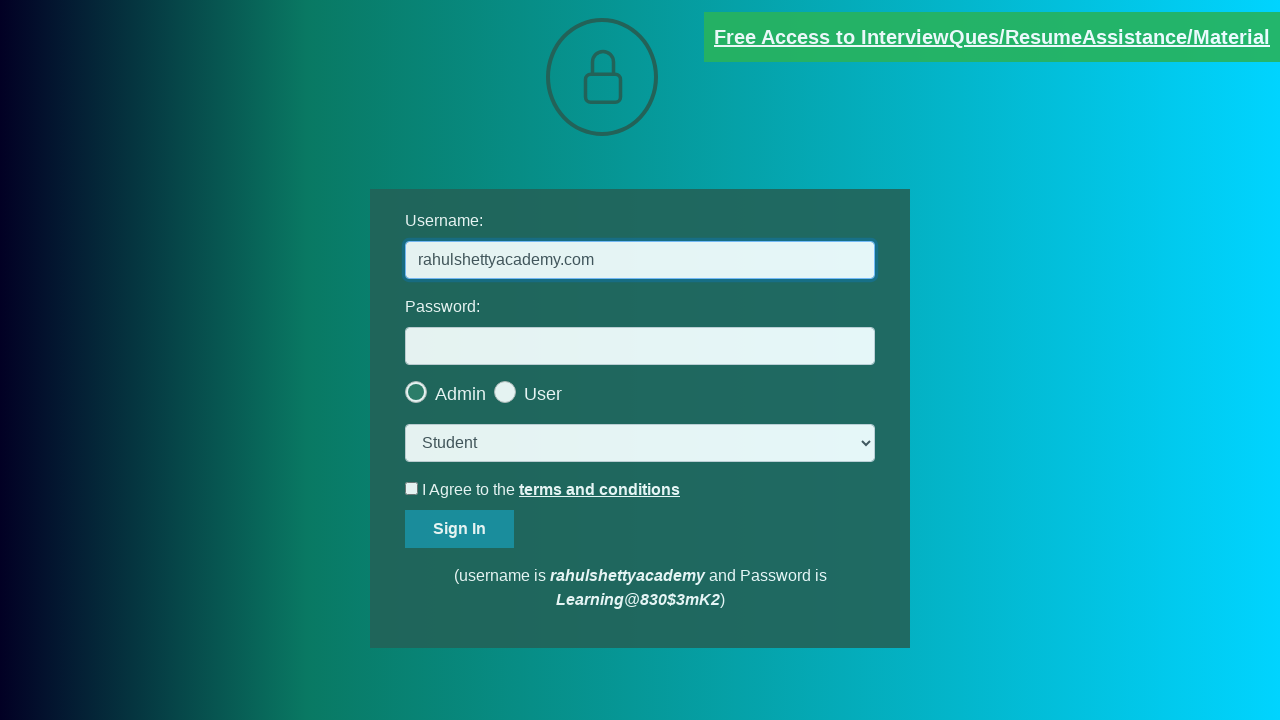